Navigates to the team page and verifies the creators' names are displayed

Starting URL: https://www.99-bottles-of-beer.net/

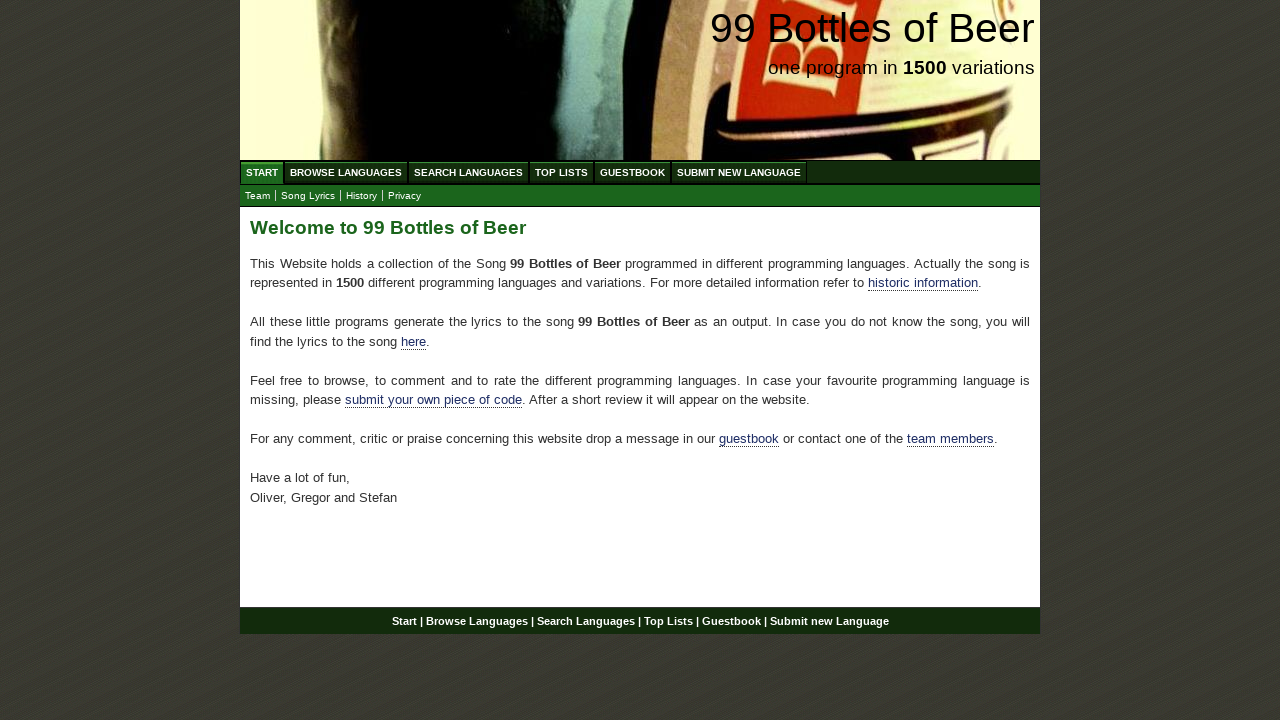

Clicked Team page link in navigation menu at (258, 196) on xpath=//body/div[@id='wrap']/div[@id='navigation']/ul[@id='submenu']/li/a[@href=
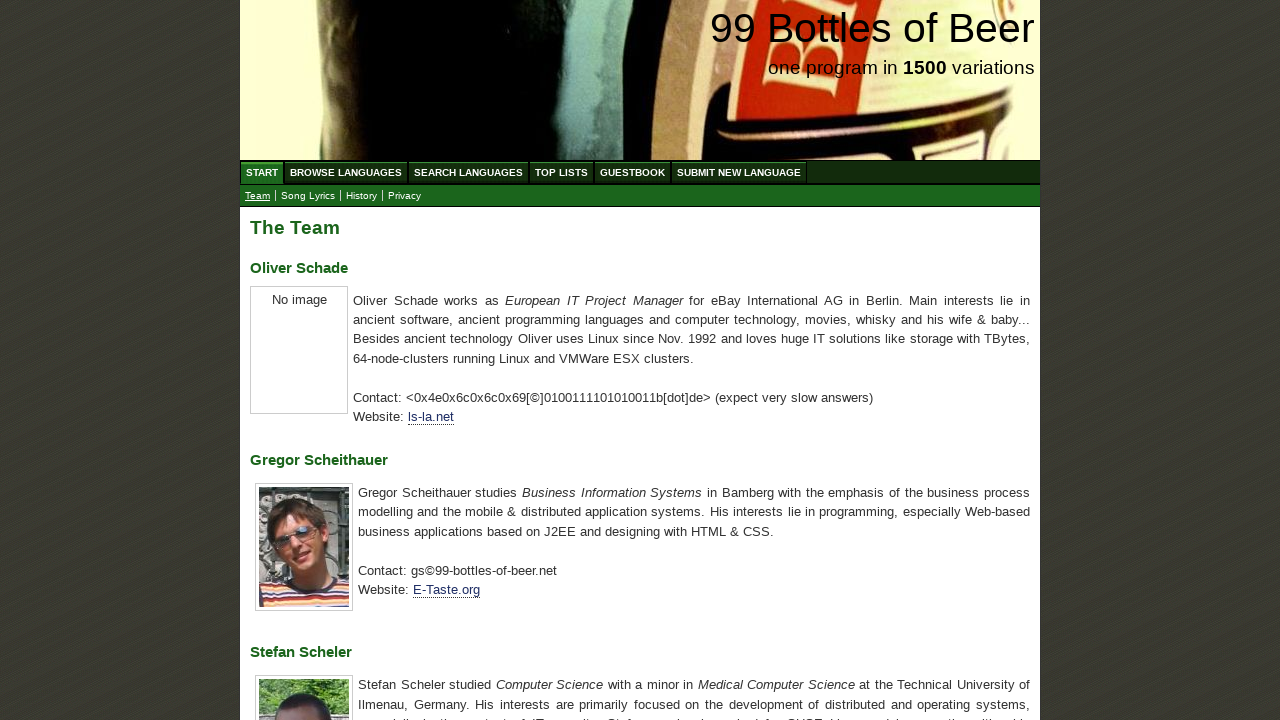

First creator name (h3[1]) loaded
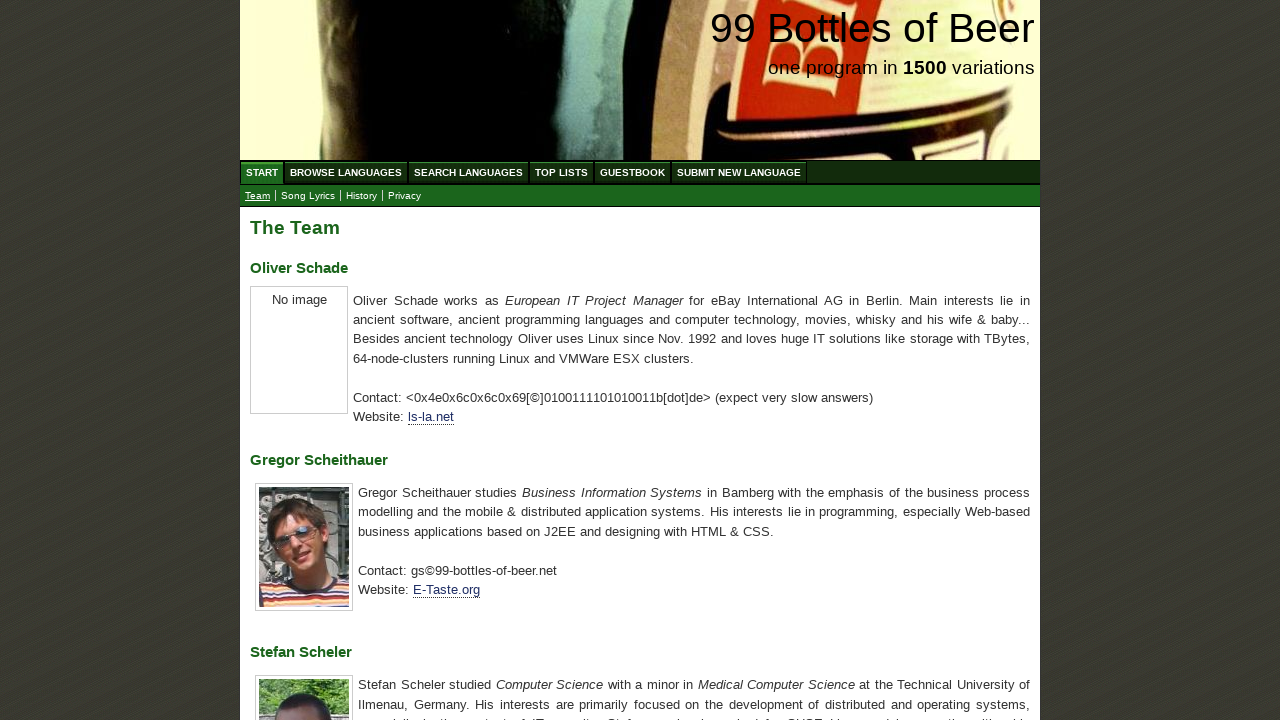

Second creator name (h3[2]) loaded
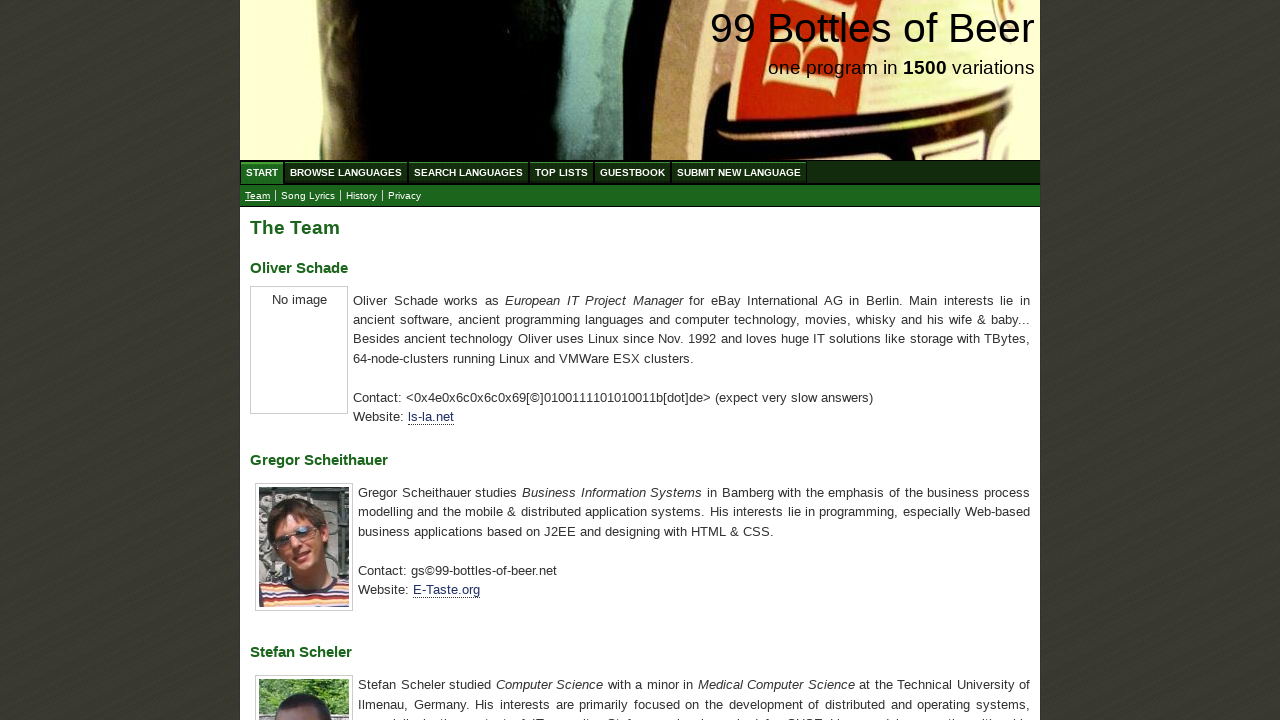

Third creator name (h3[3]) loaded
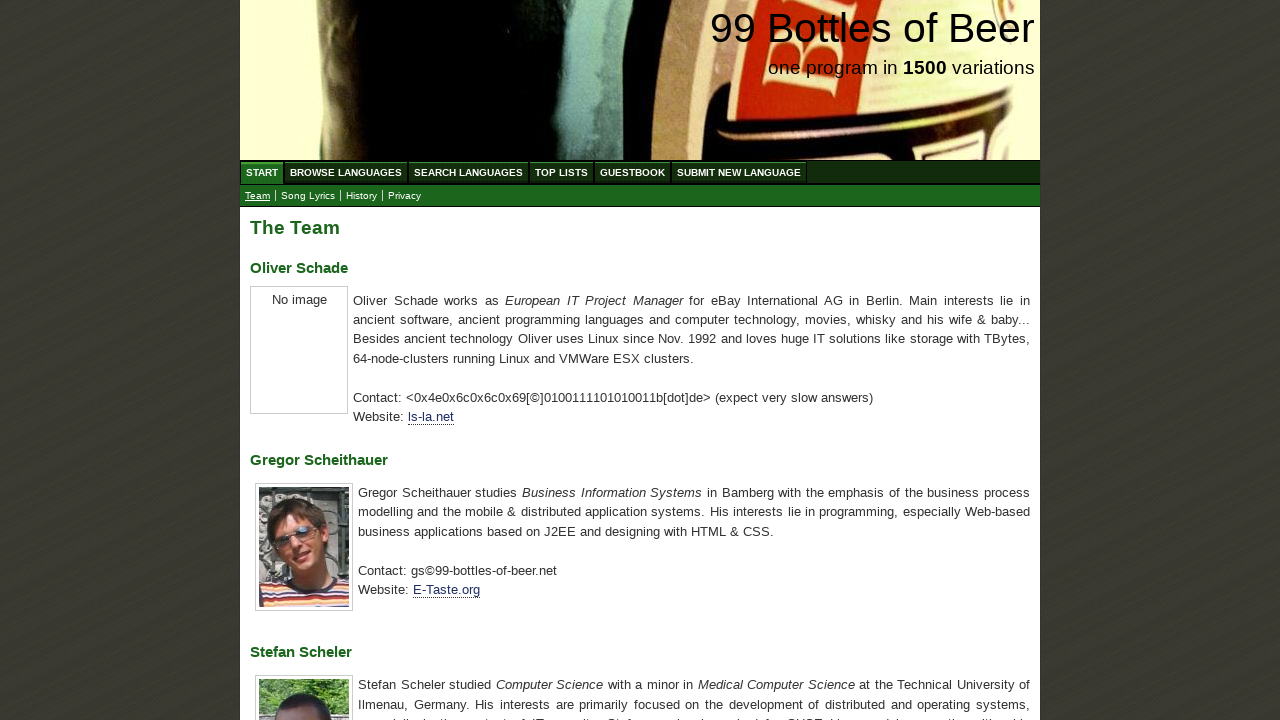

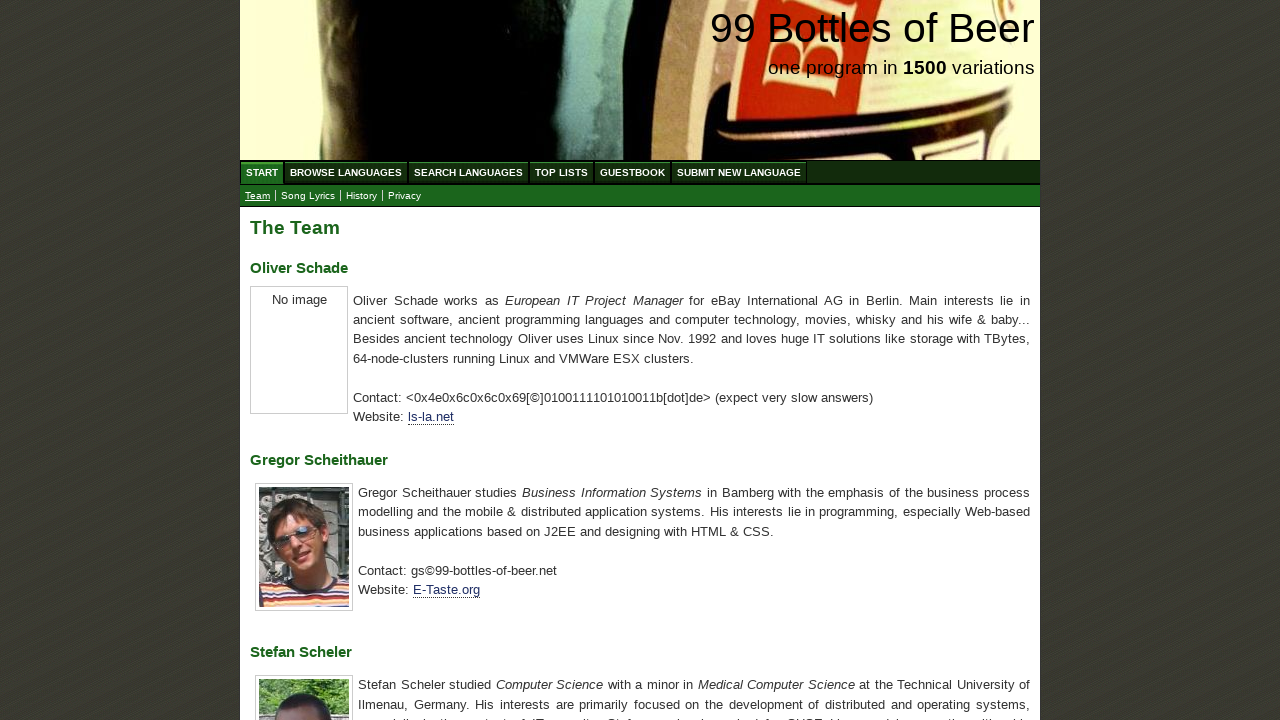